Tests sorting the Due column in descending order by clicking the column header twice and verifying the values are sorted in reverse order

Starting URL: http://the-internet.herokuapp.com/tables

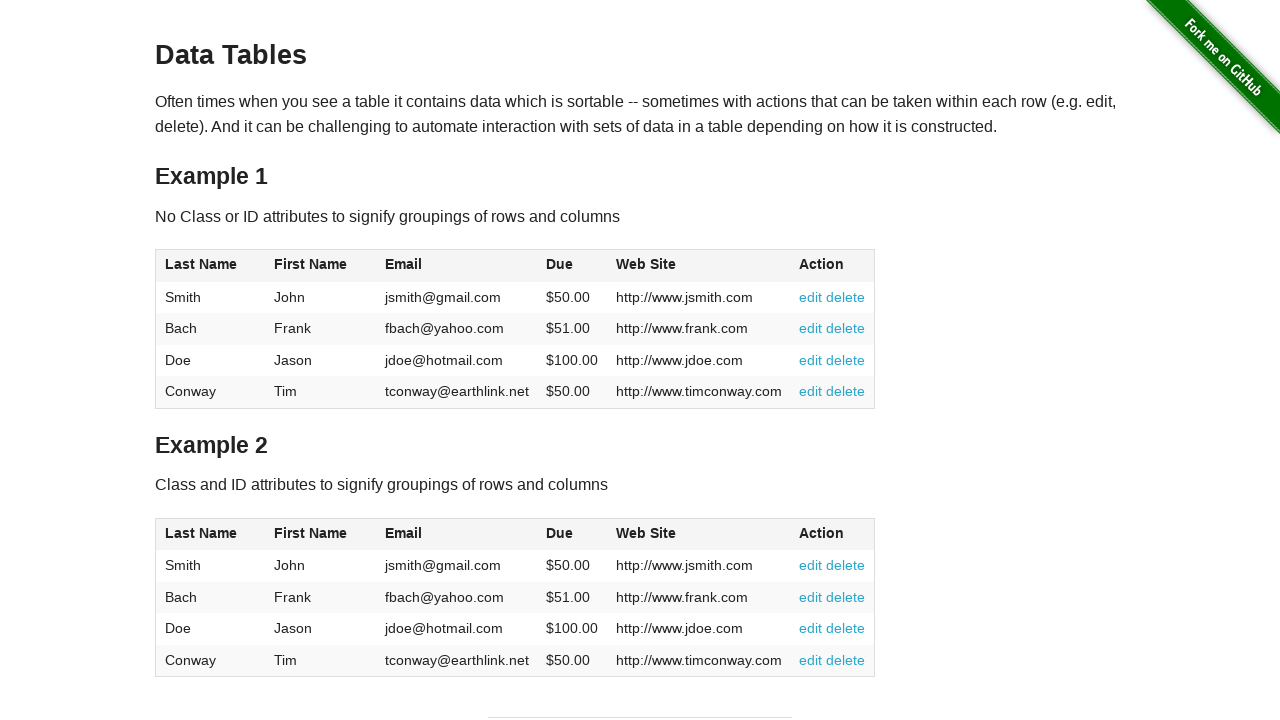

Clicked Due column header for ascending sort at (572, 266) on #table1 thead tr th:nth-child(4)
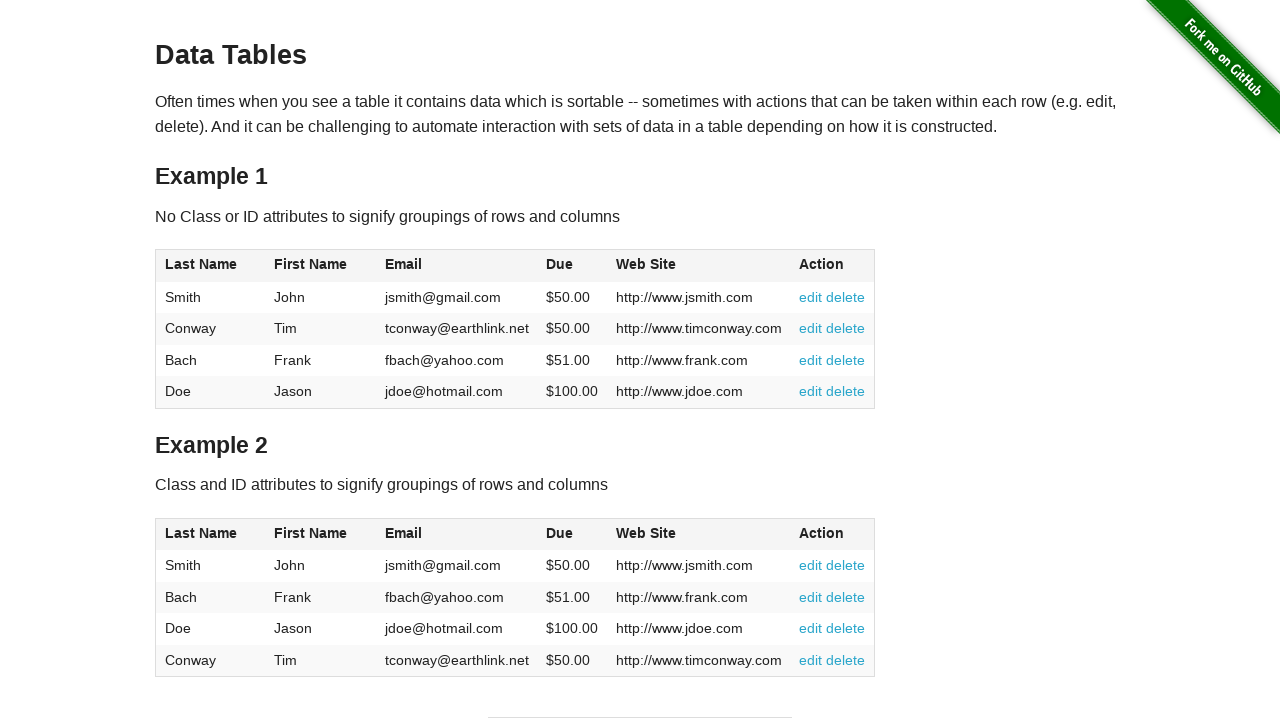

Clicked Due column header again for descending sort at (572, 266) on #table1 thead tr th:nth-child(4)
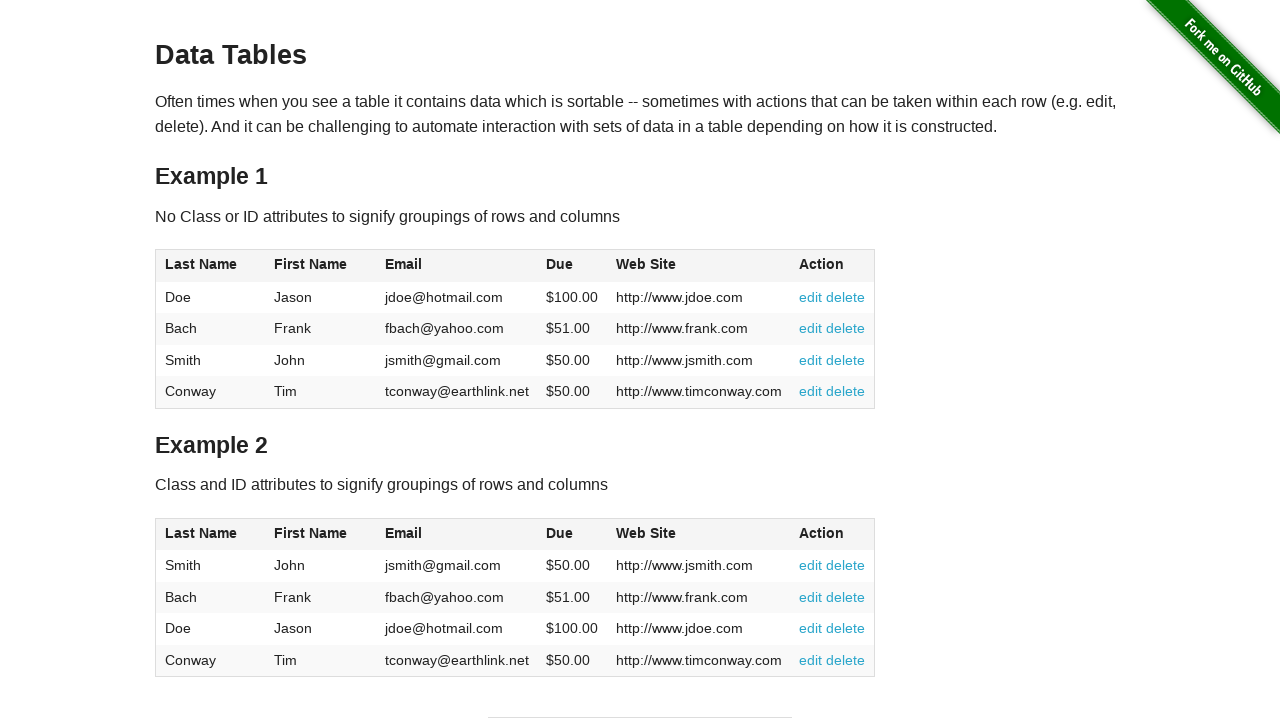

Due column data loaded and visible
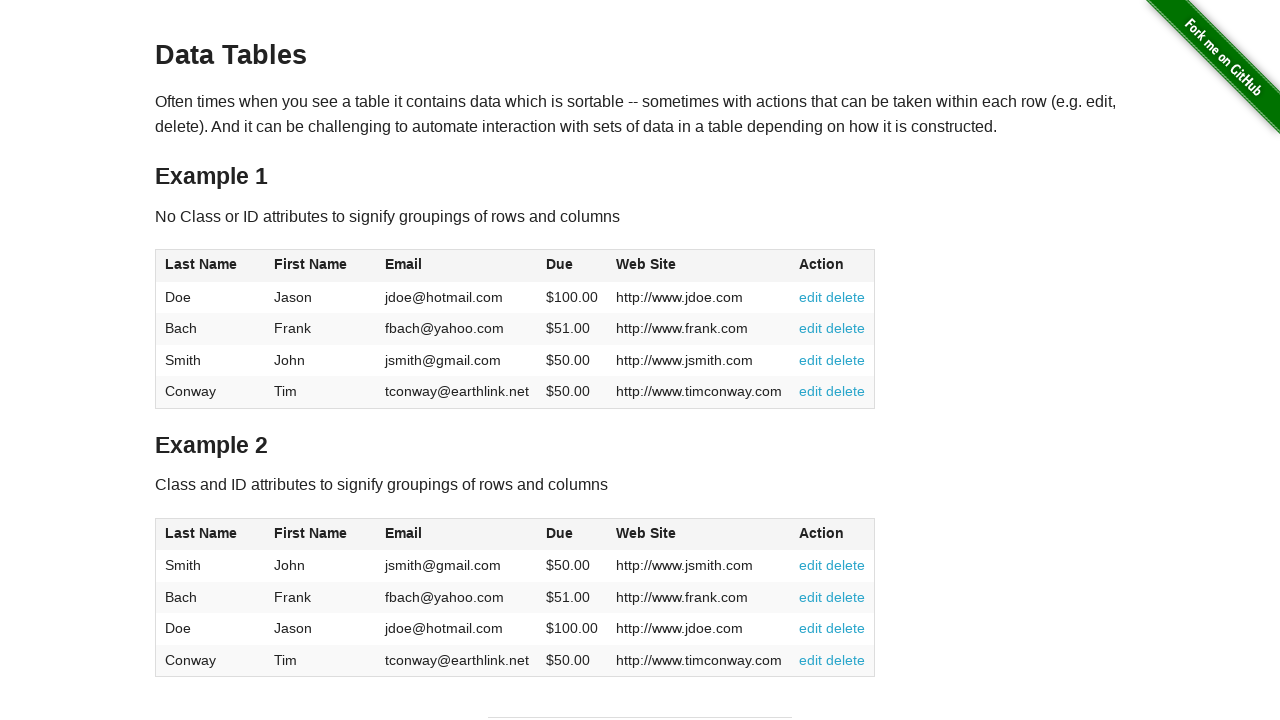

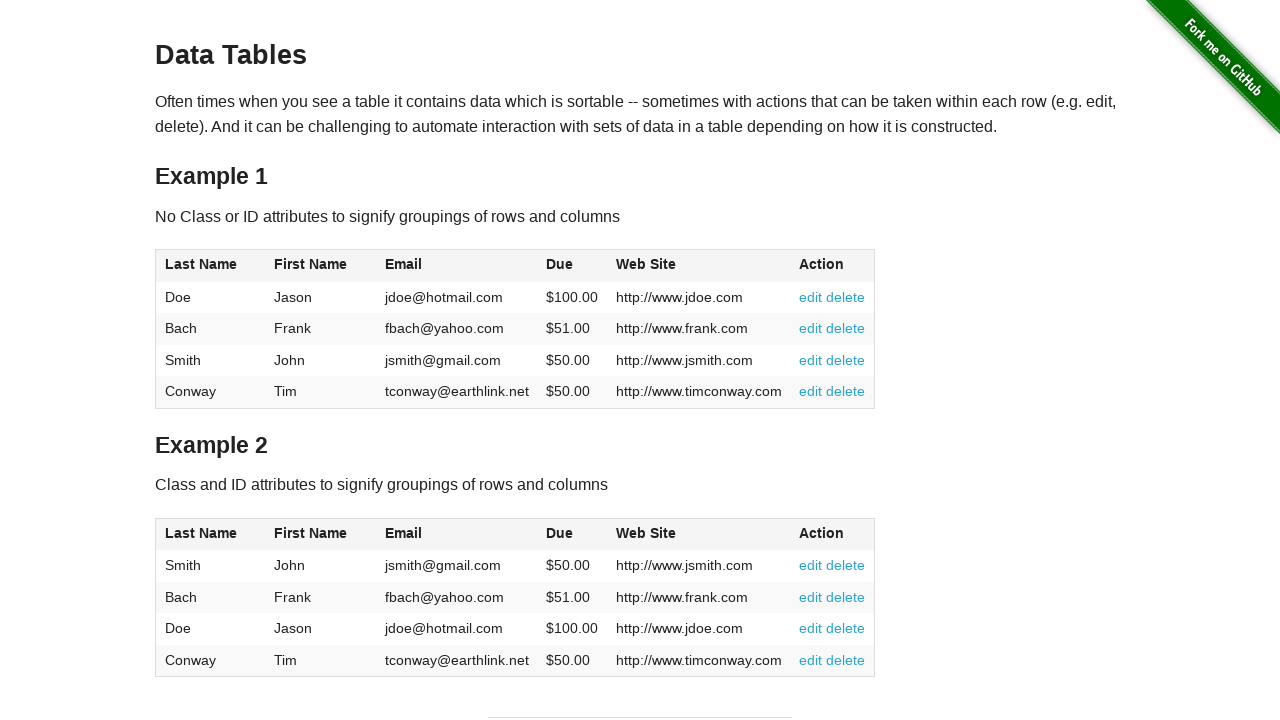